Tests navigation through various tabs on the APSRTC website including Ticket Status, Cancel Ticket, Track Service, Gallery, and Wallet

Starting URL: https://www.apsrtconline.in/

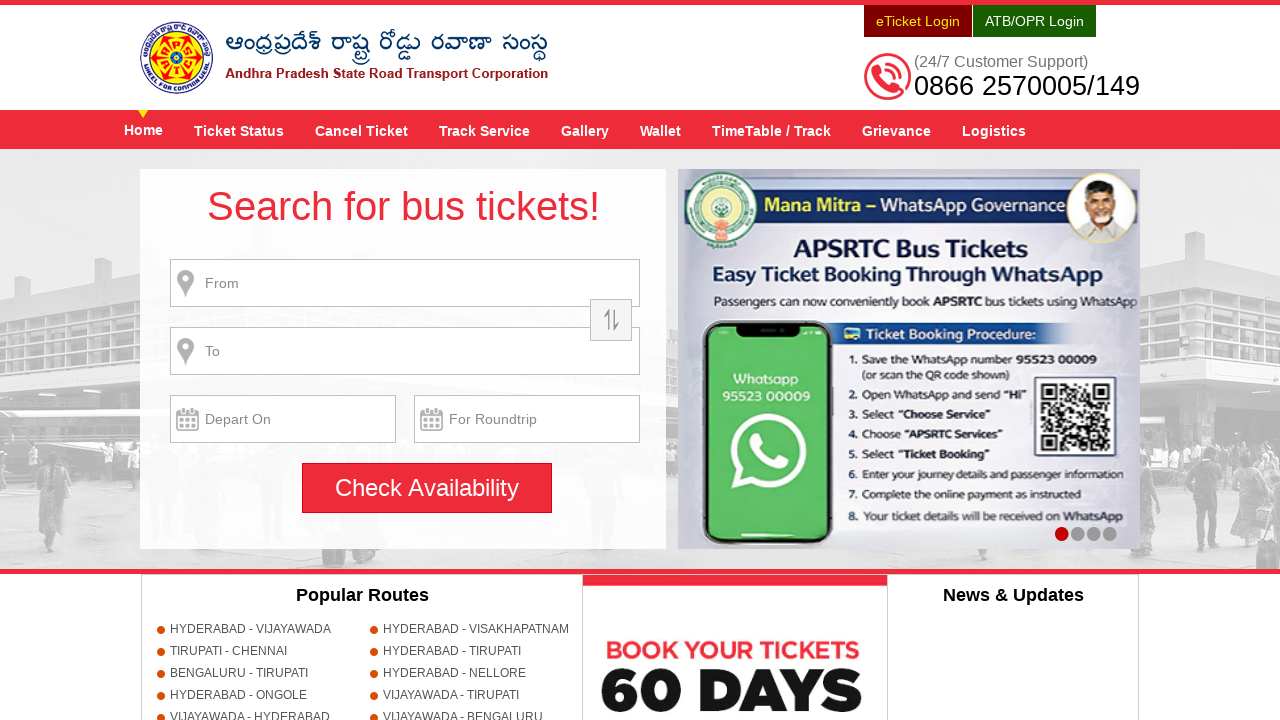

Clicked on Ticket Status tab at (239, 130) on a[title='Ticket Status']
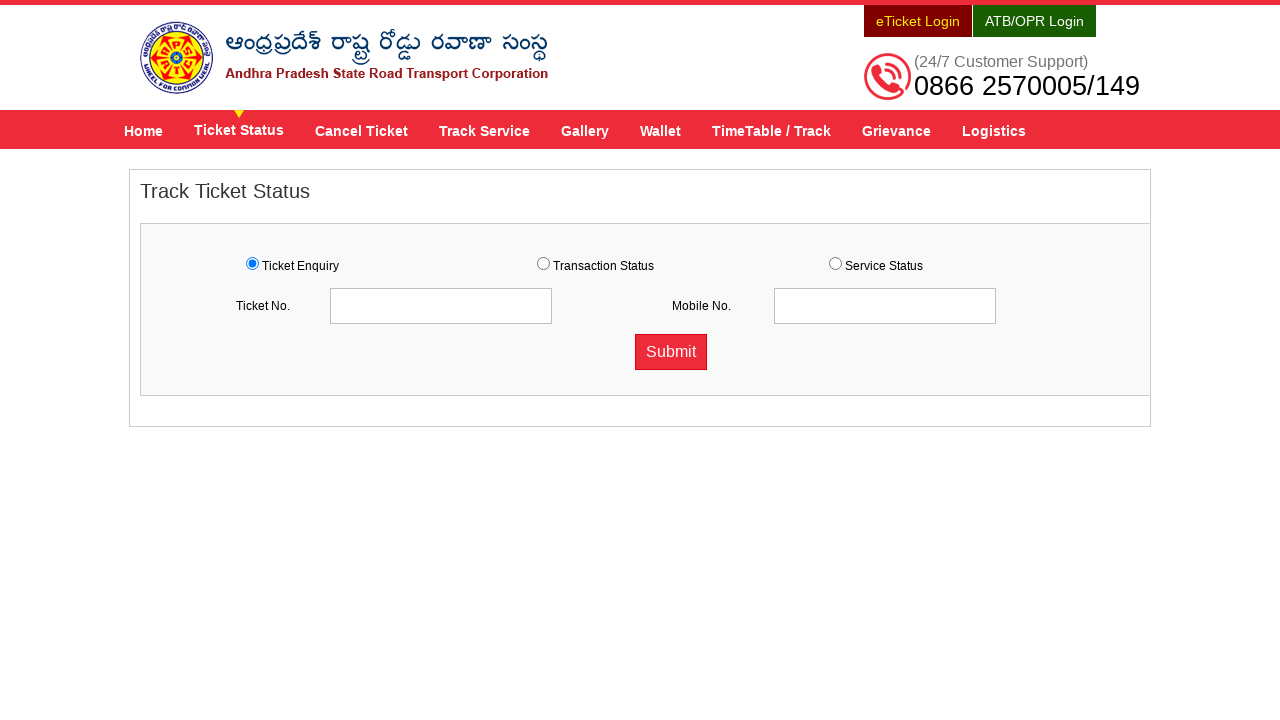

Clicked on Cancel Ticket tab at (362, 130) on a[title='Cancel Ticket']
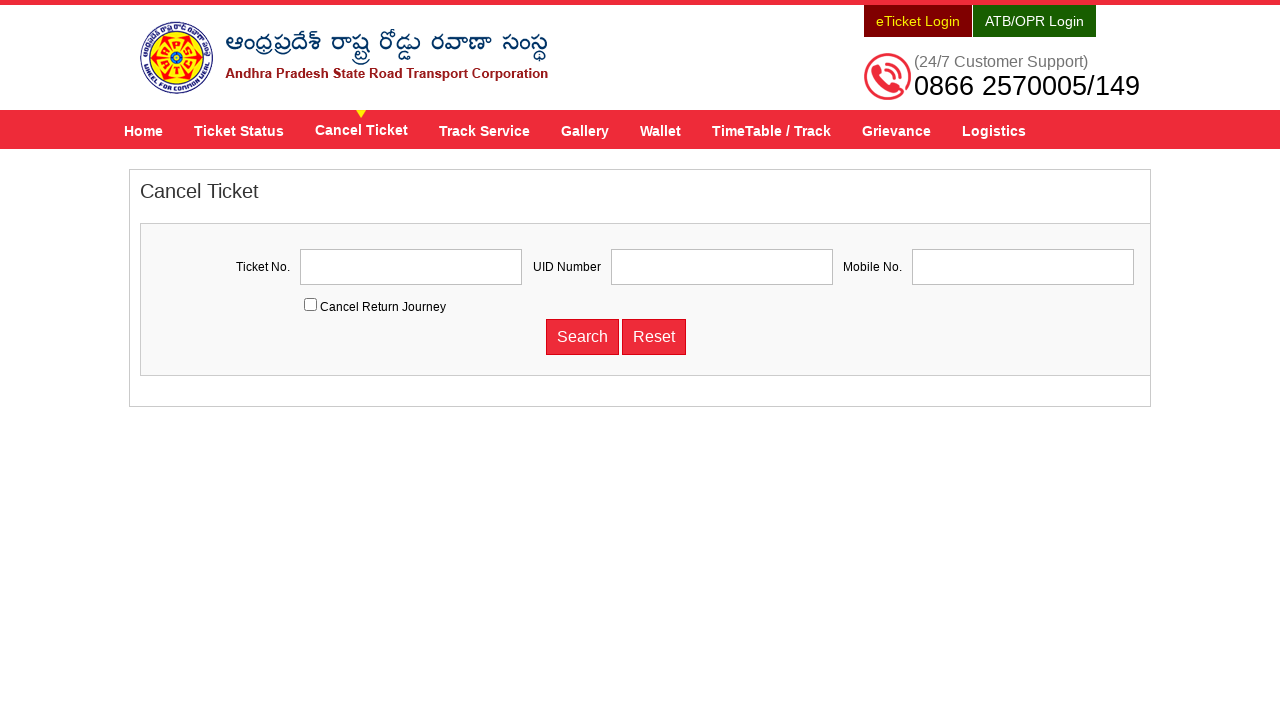

Clicked on Track Service tab at (484, 130) on a[title='Track Service']
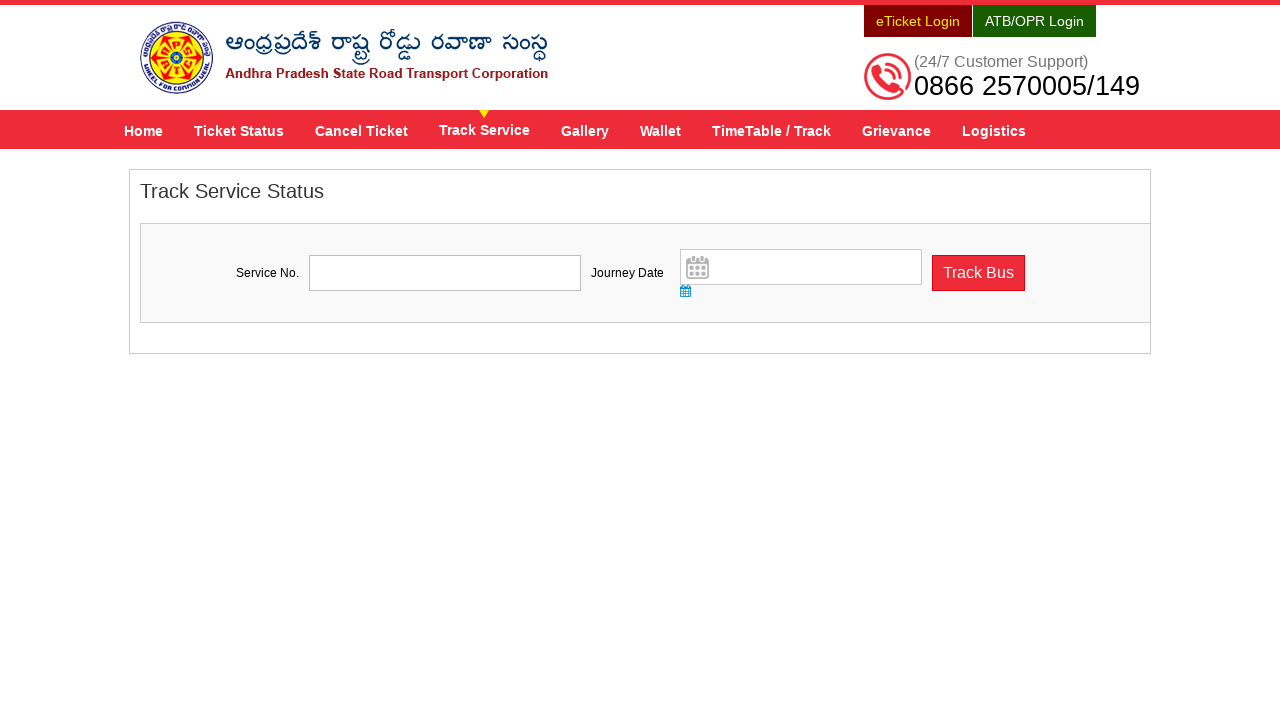

Clicked on Gallery tab at (585, 130) on a[title='Gallery']
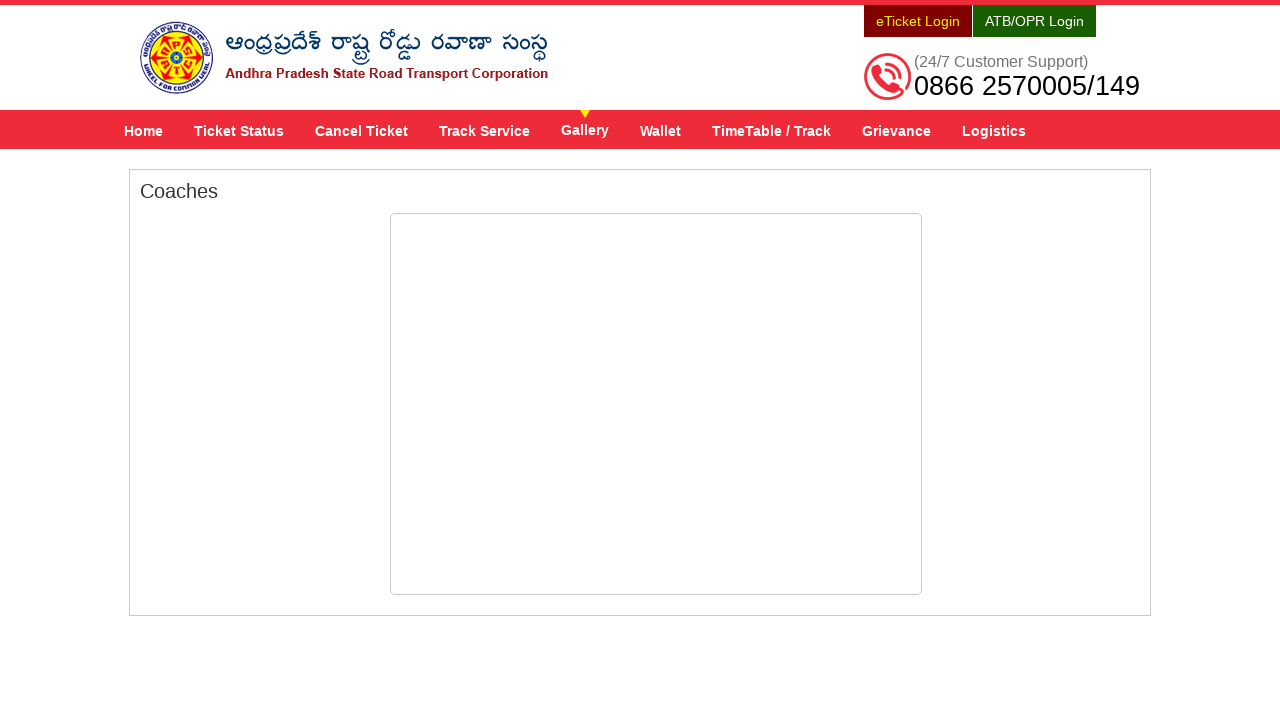

Clicked on Wallet tab at (660, 130) on a[title='Wallet']
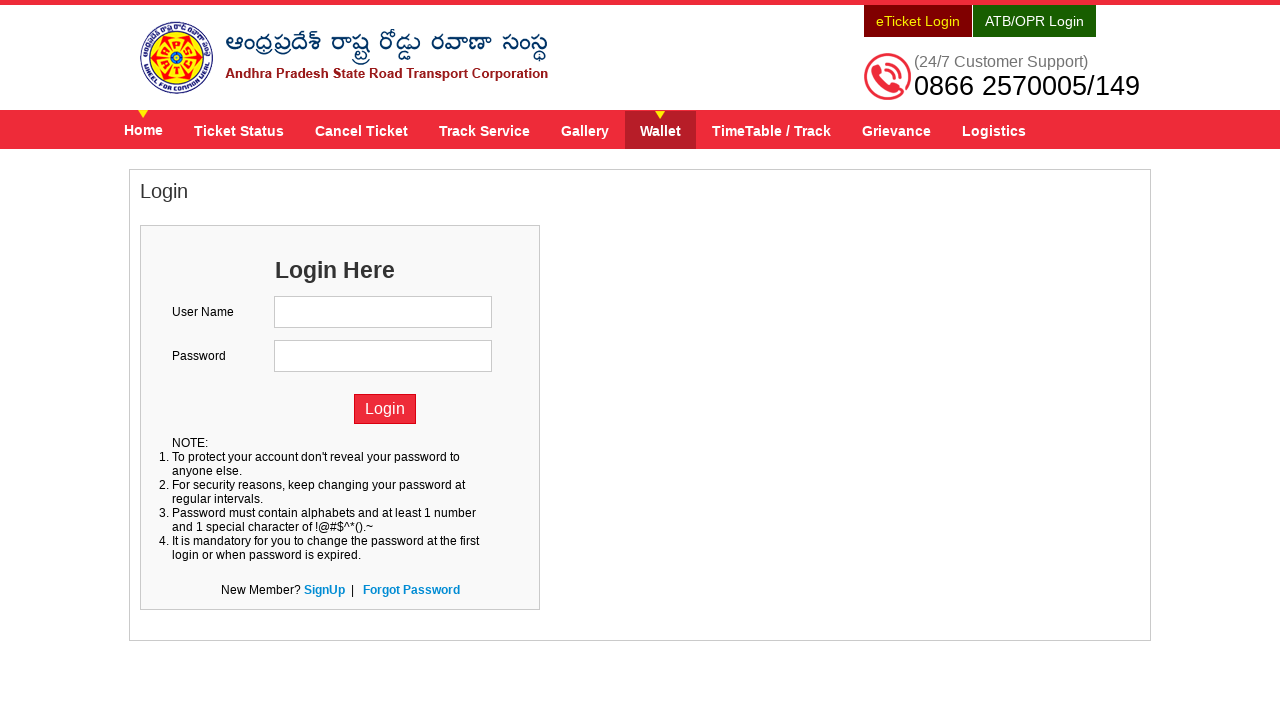

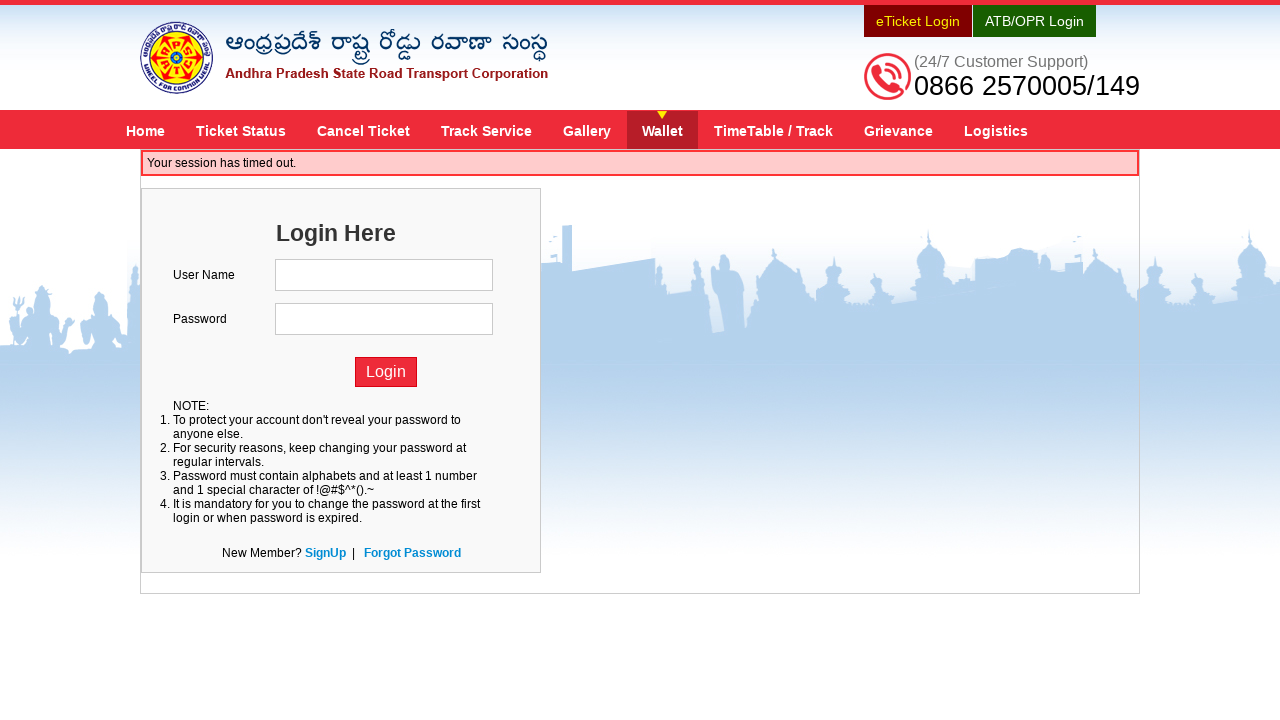